Tests a dynamic buttons page where buttons become enabled sequentially - clicks Start button, then One, Two, and Three buttons as they become enabled, and waits for a completion message

Starting URL: https://testpages.herokuapp.com/styled/dynamic-buttons-disabled.html

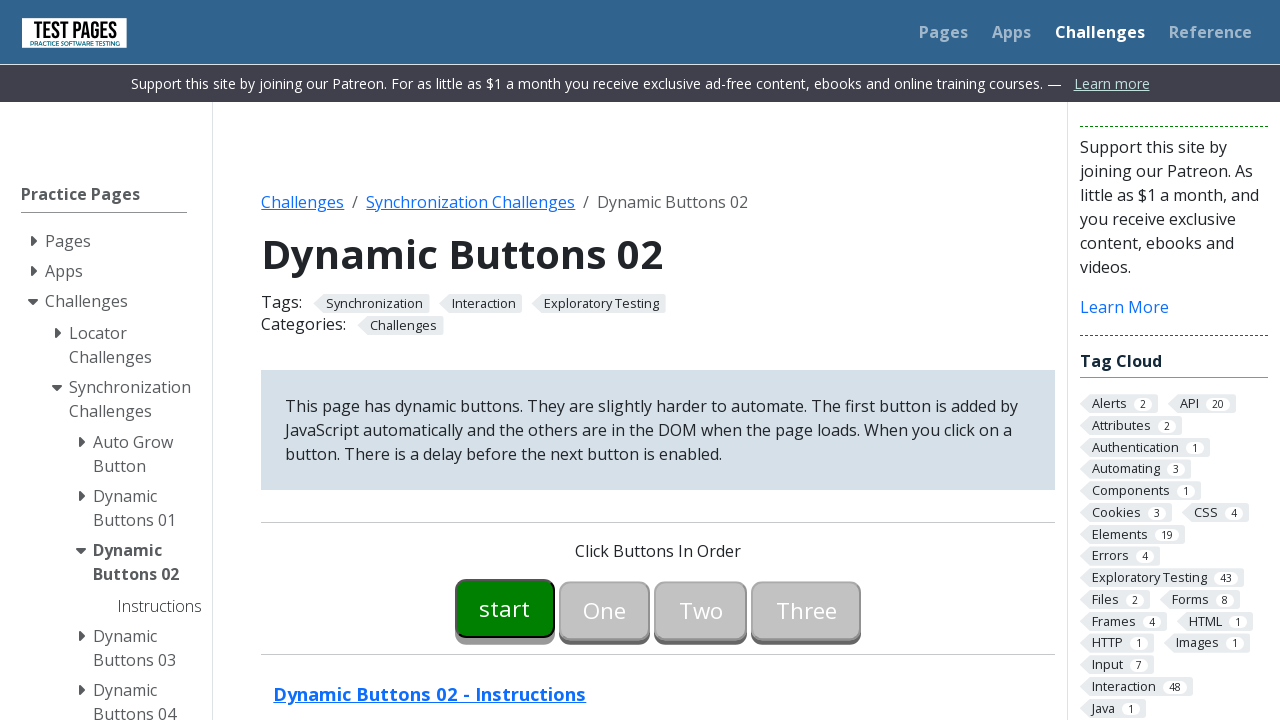

Waited for Start button to become visible
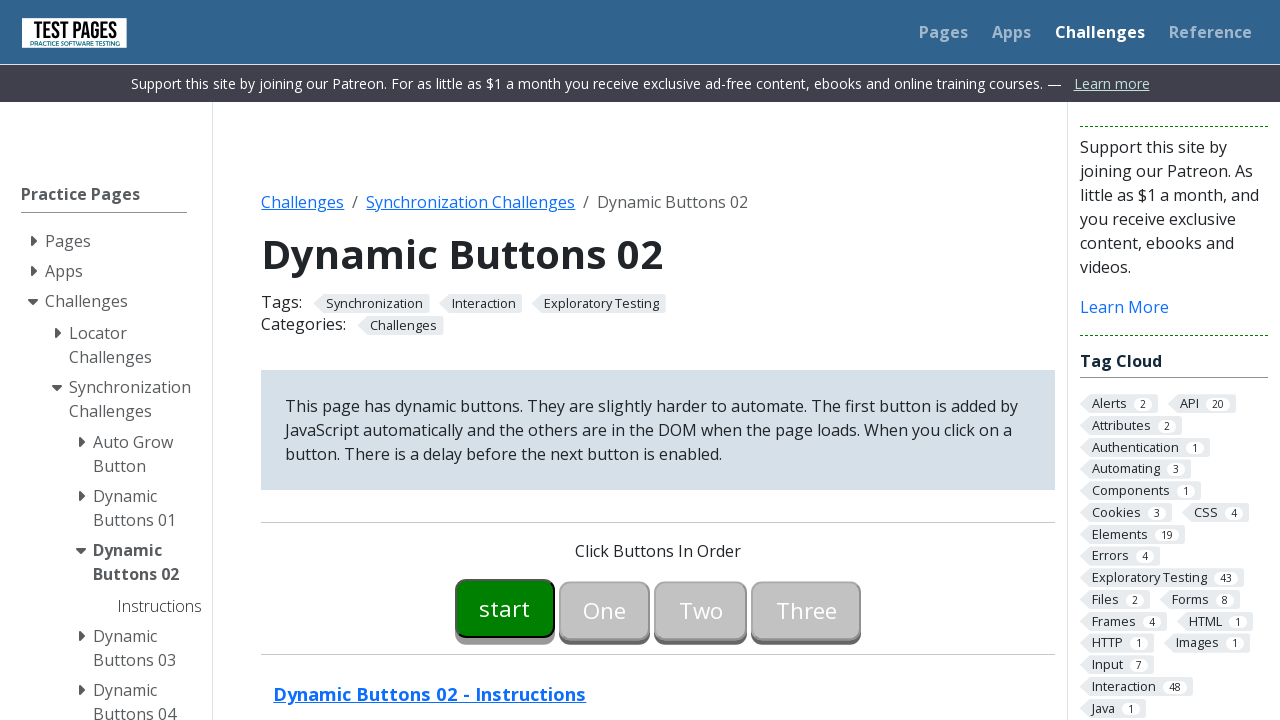

Clicked Start button at (505, 608) on #button00
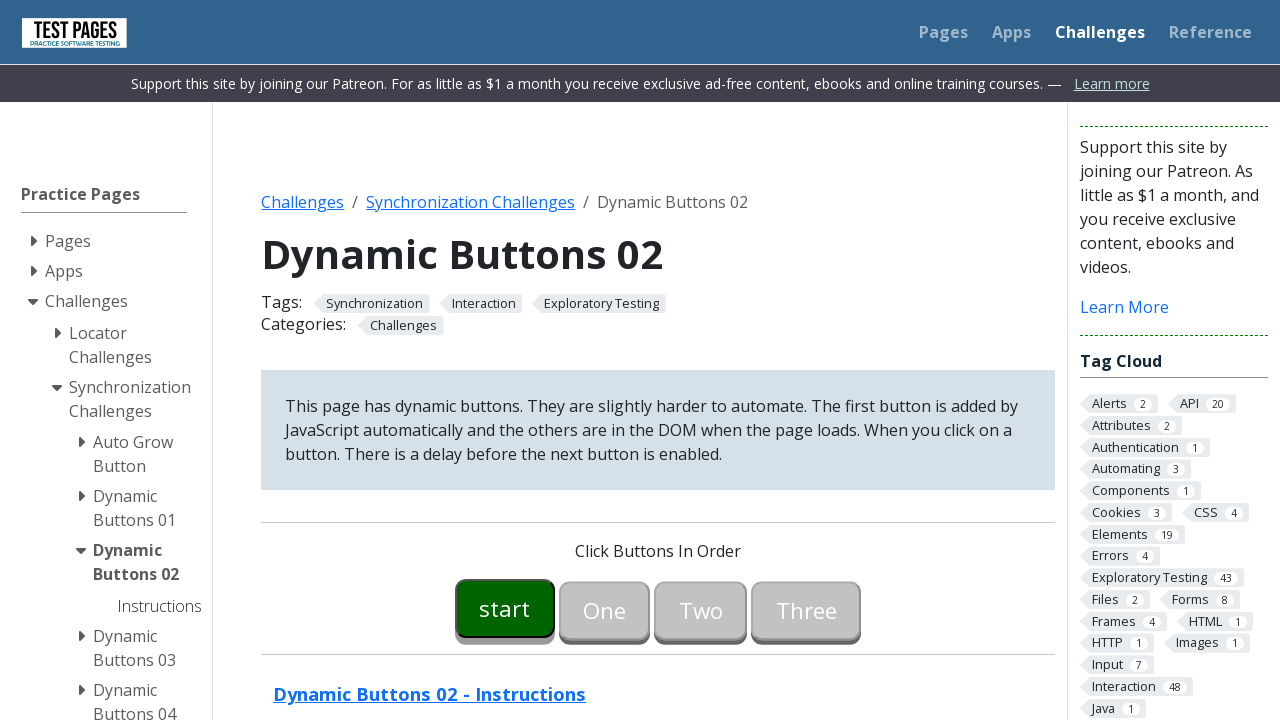

Waited for One button to become enabled
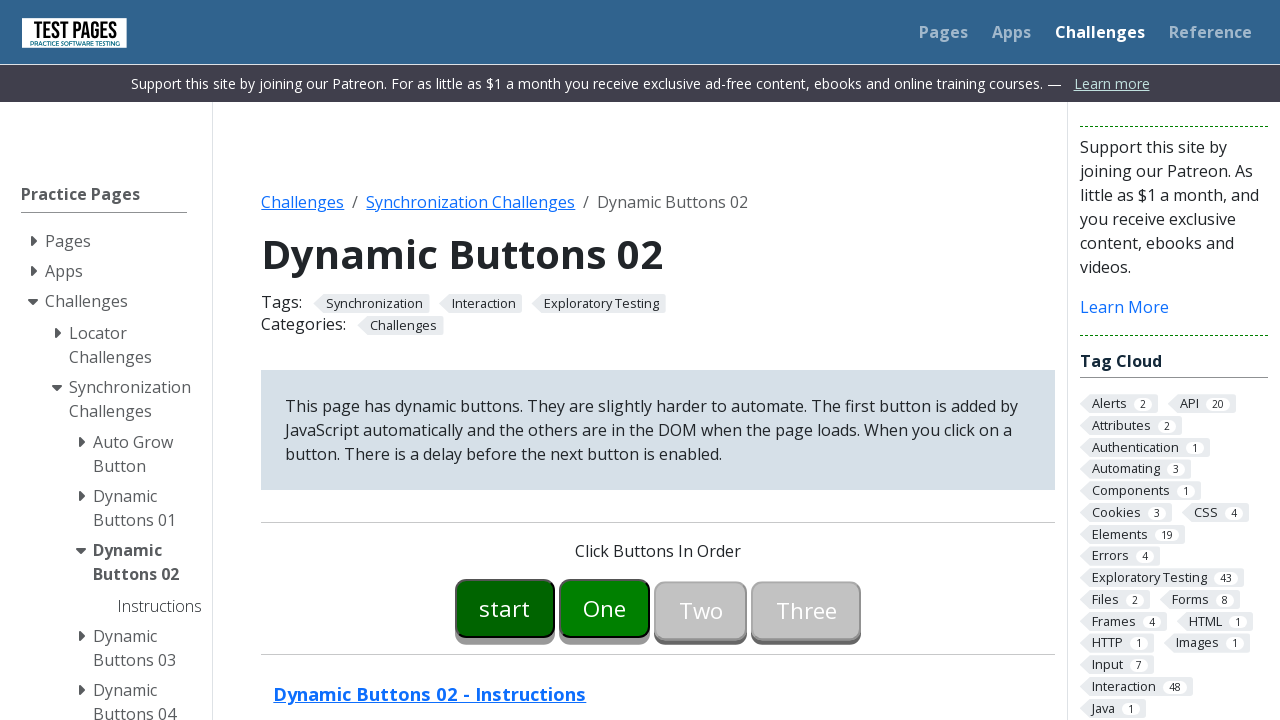

Clicked One button at (605, 608) on #button01
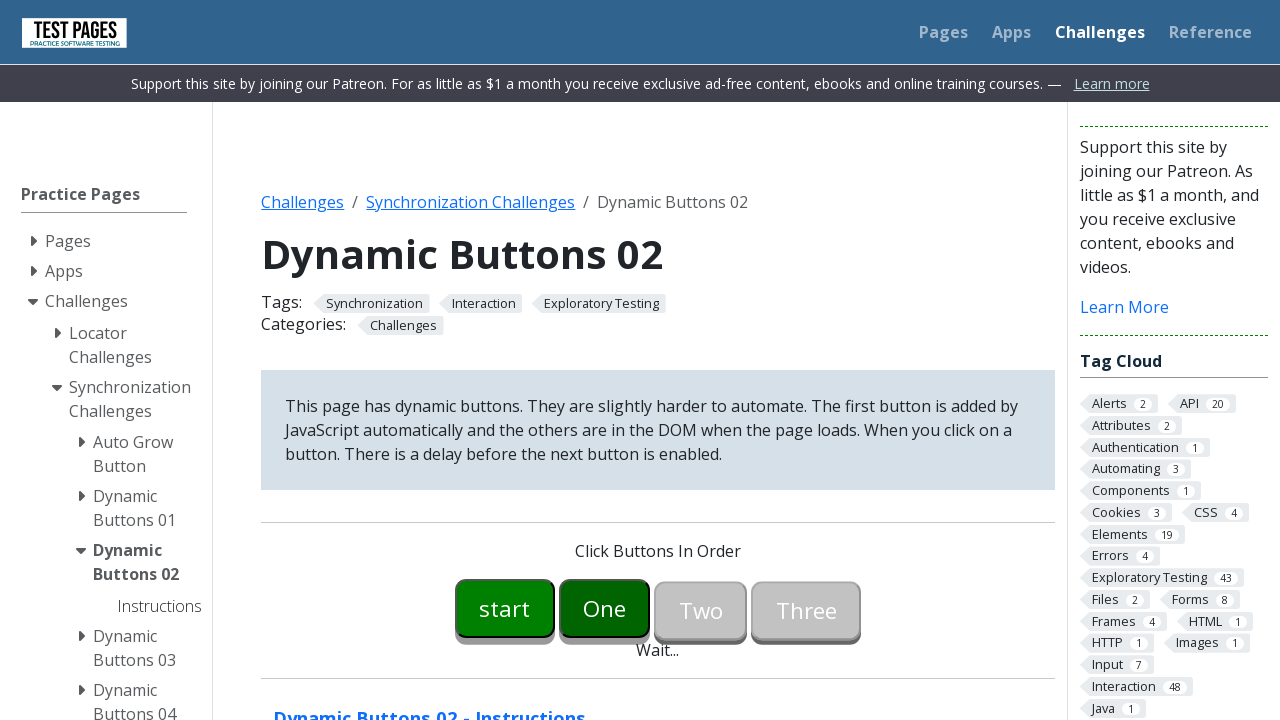

Waited for Two button to become enabled
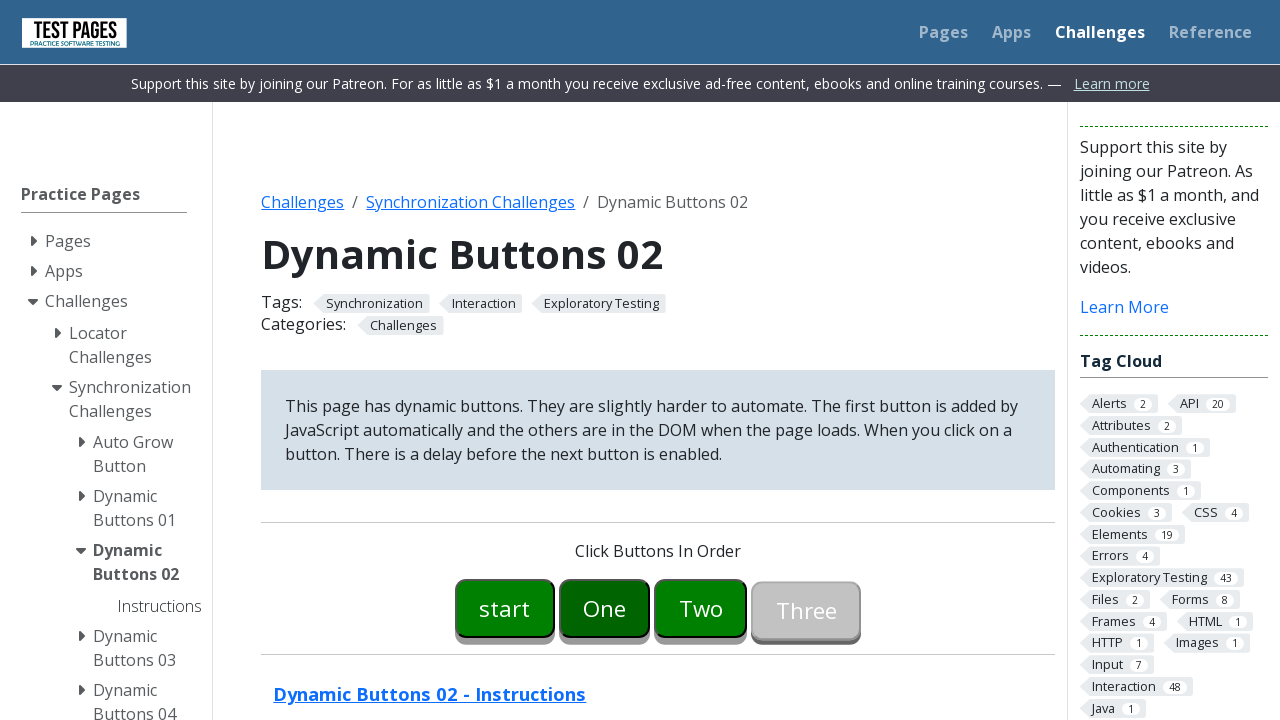

Clicked Two button at (701, 608) on #button02
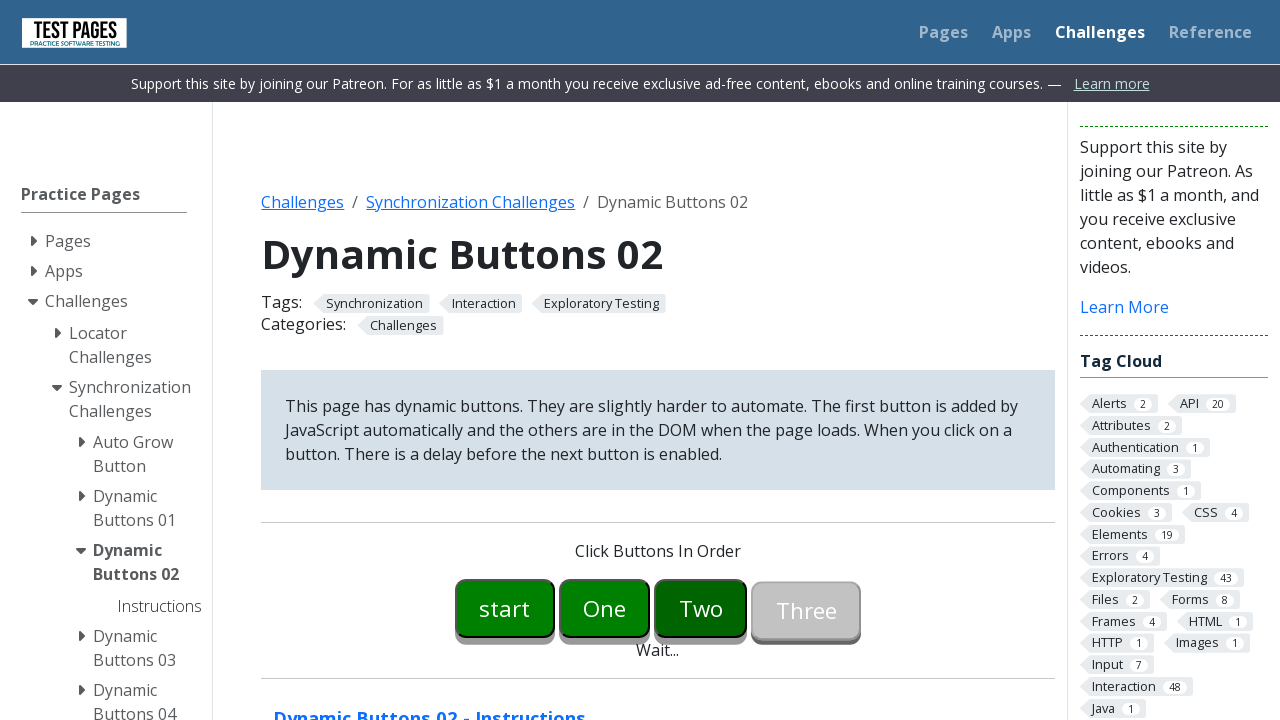

Waited for Three button to become enabled
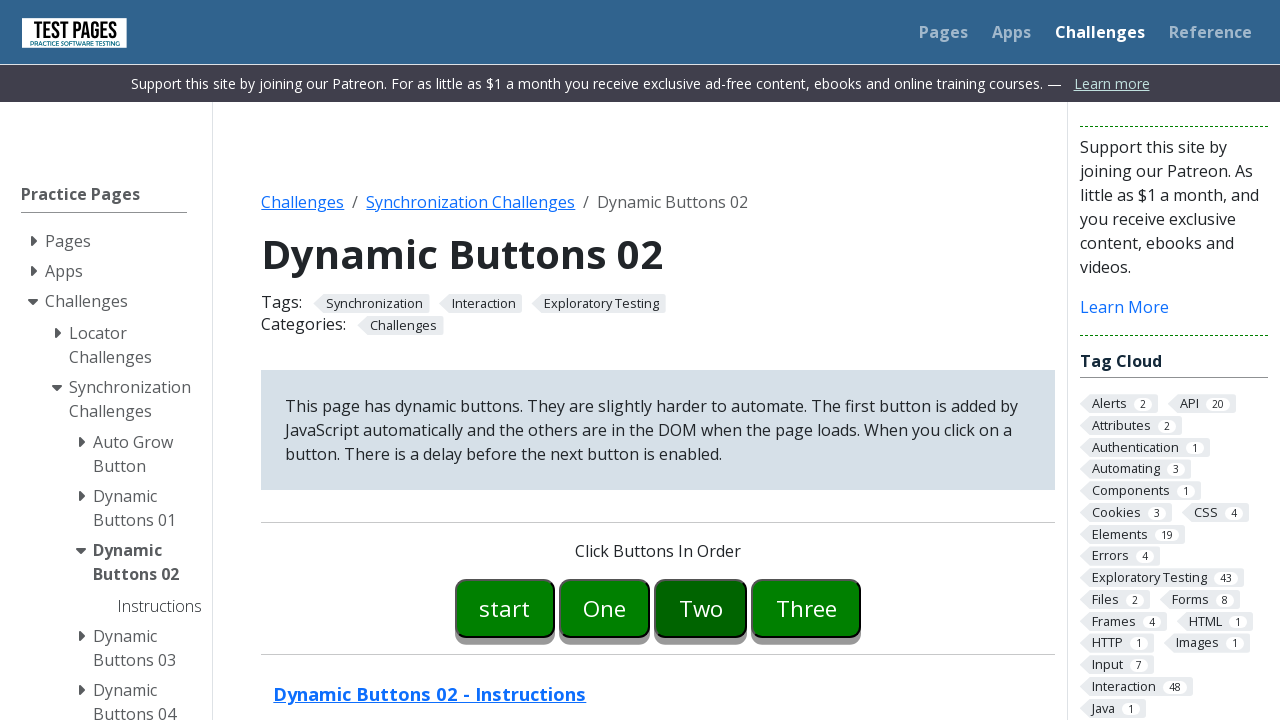

Clicked Three button at (806, 608) on #button03
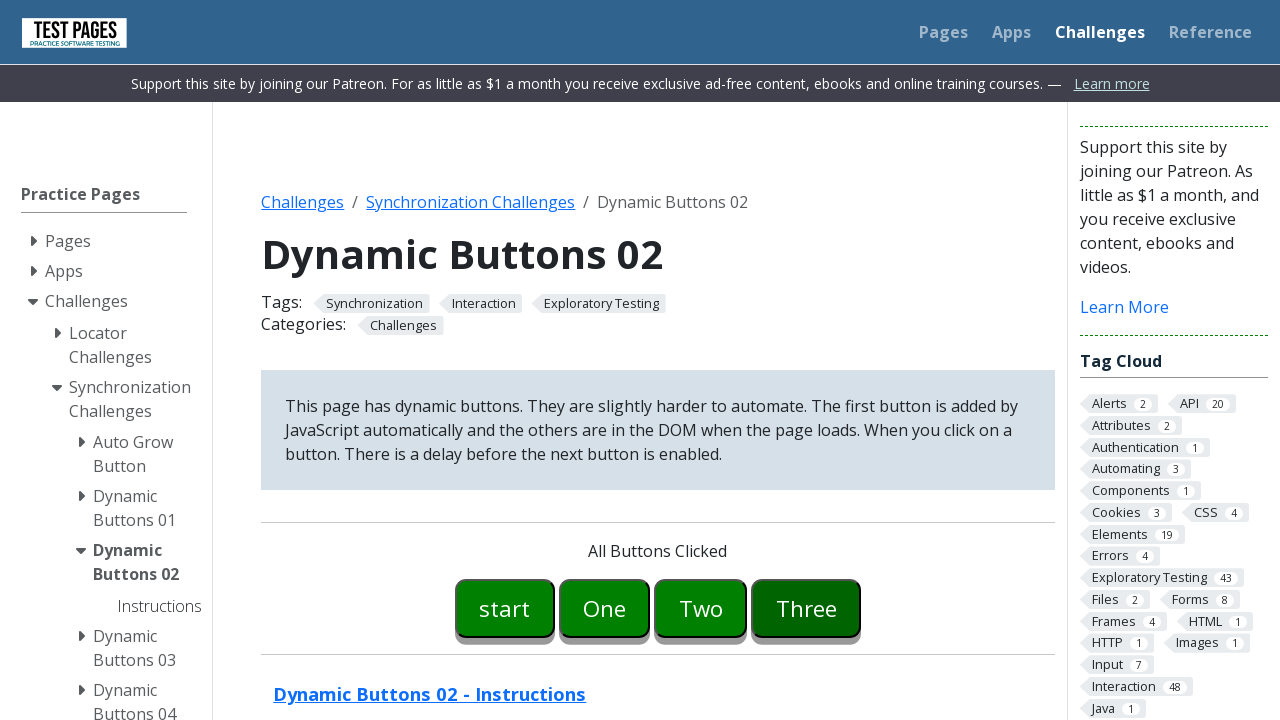

Completion message appeared
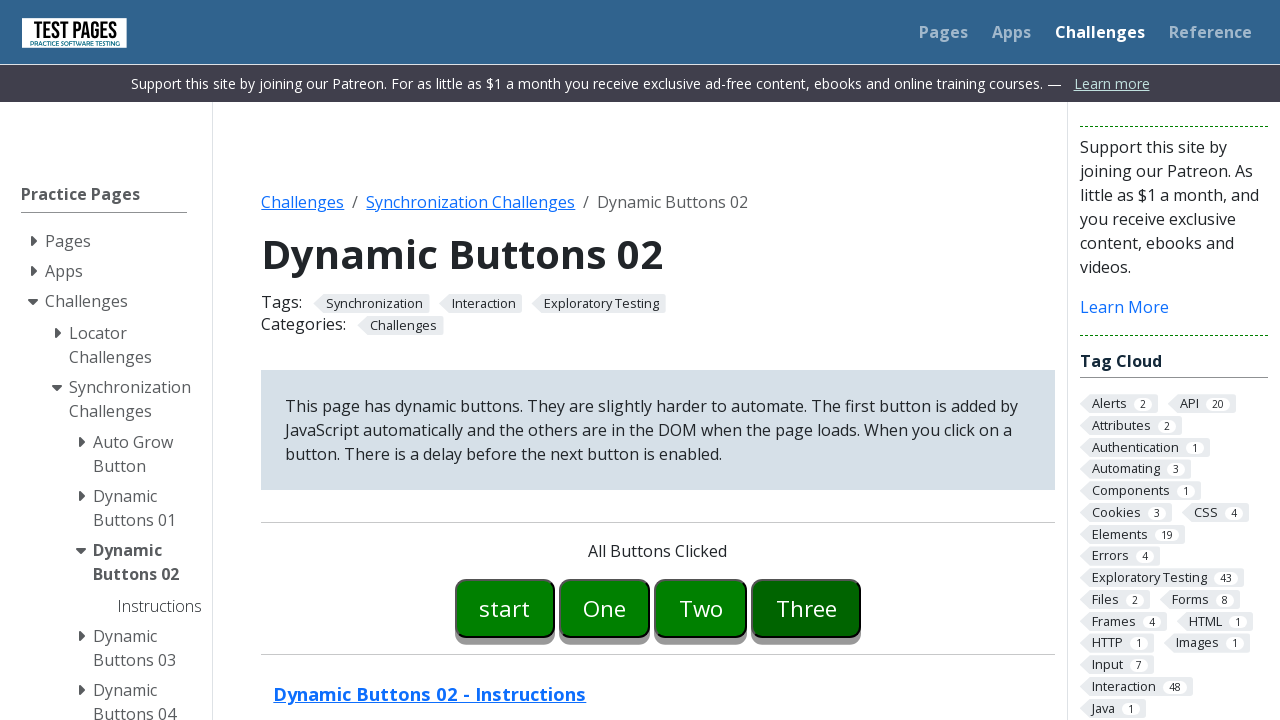

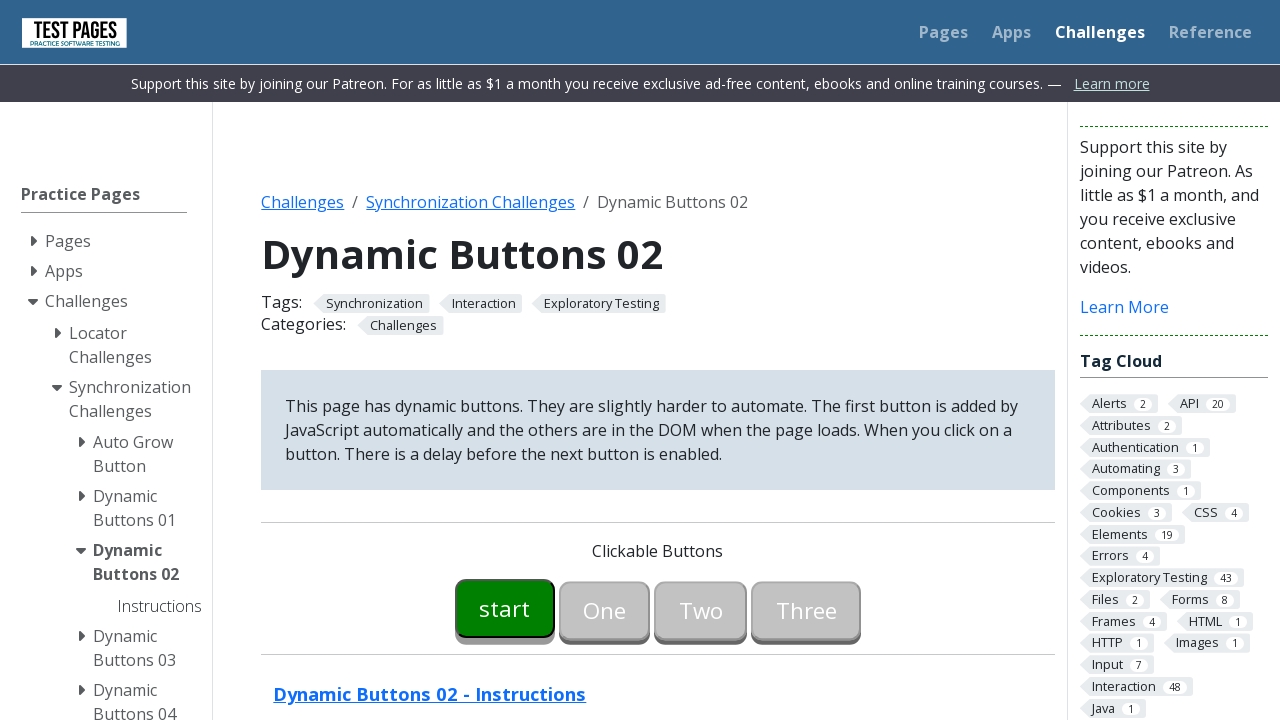